Tests user registration by filling email and password fields on a practice automation site and submitting the registration form

Starting URL: http://practice.automationtesting.in/my-account/

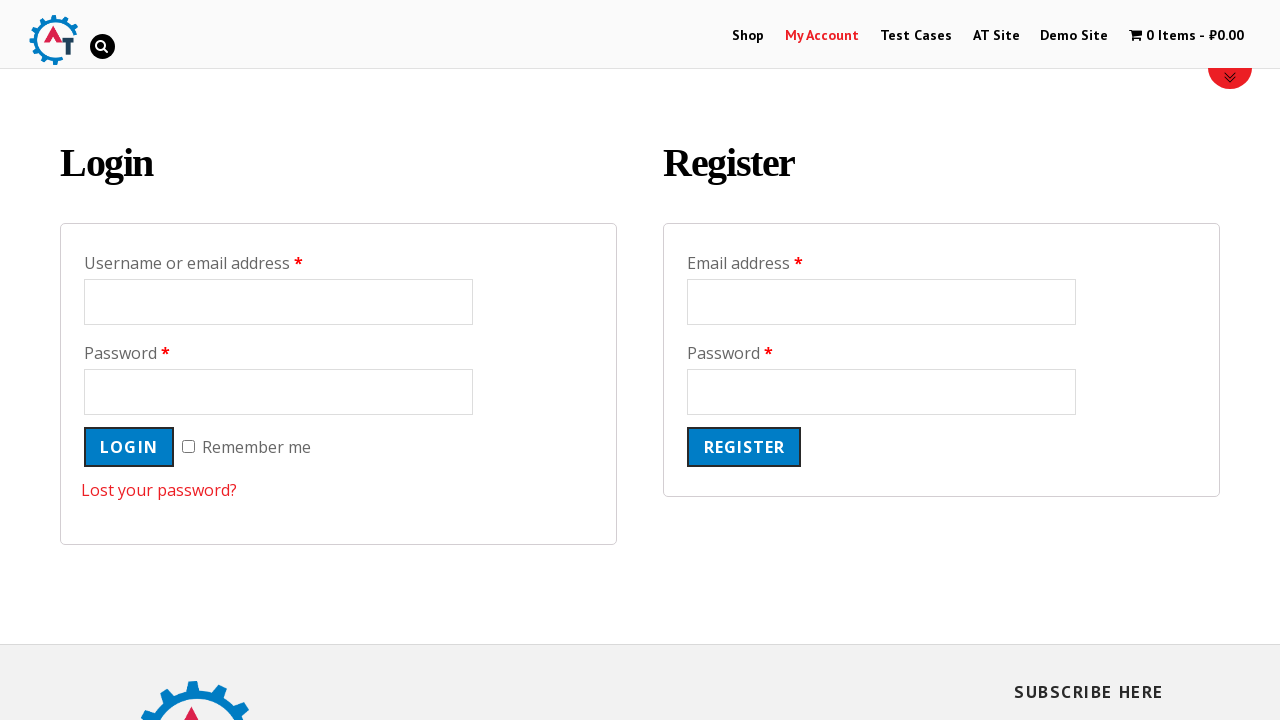

Filled registration email field with 'testuser7492@example.com' on #reg_email
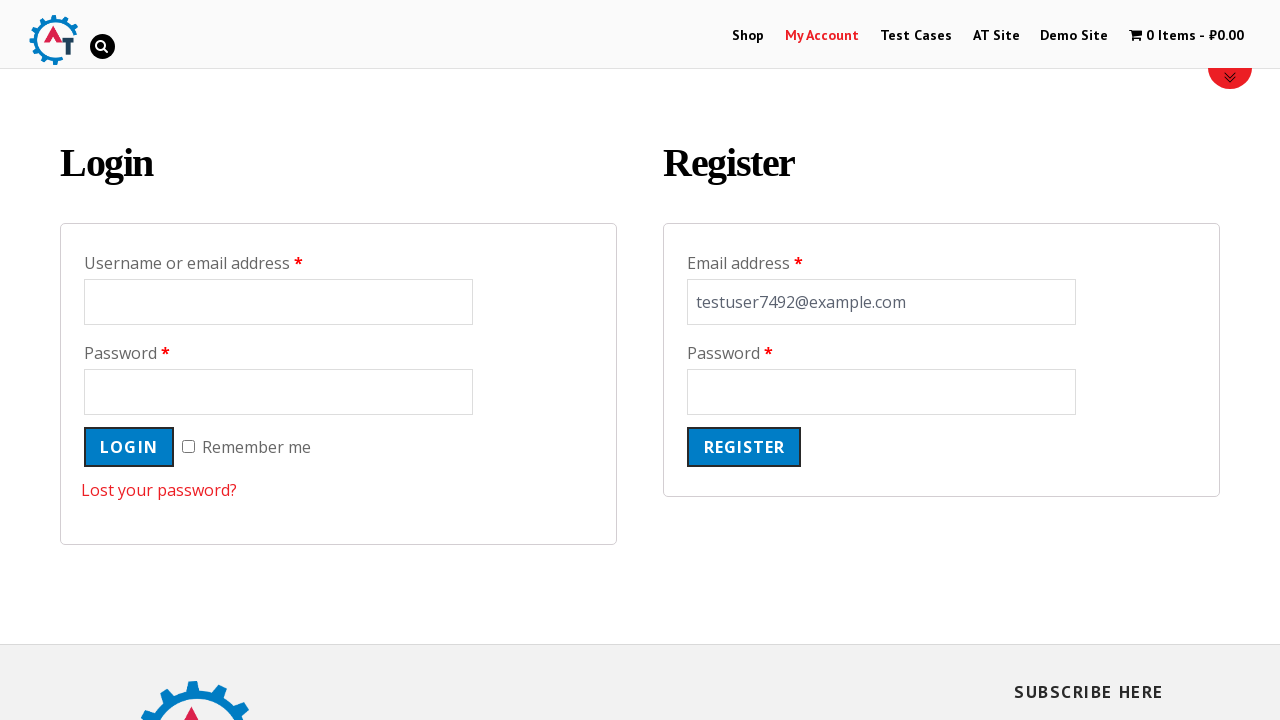

Filled registration password field with 'SecurePass123!' on #reg_password
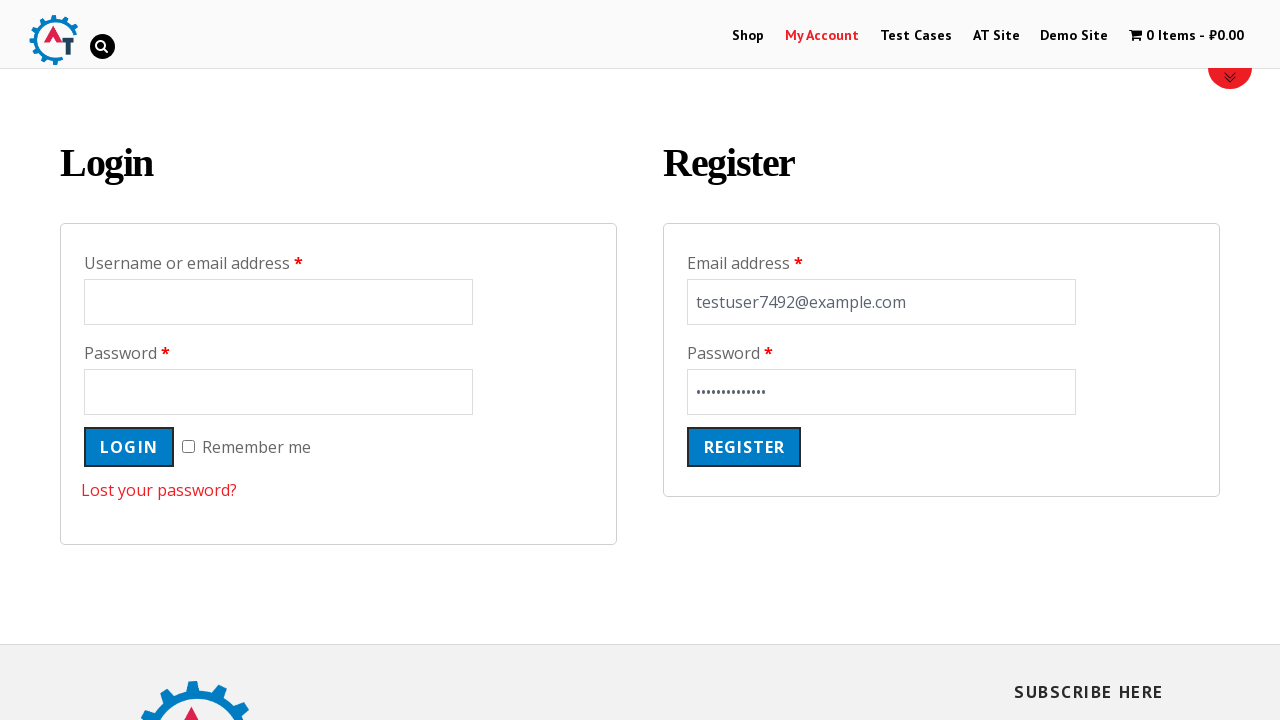

Clicked the register button to submit registration form at (744, 447) on #customer_login div:nth-child(2) form input[type='submit']
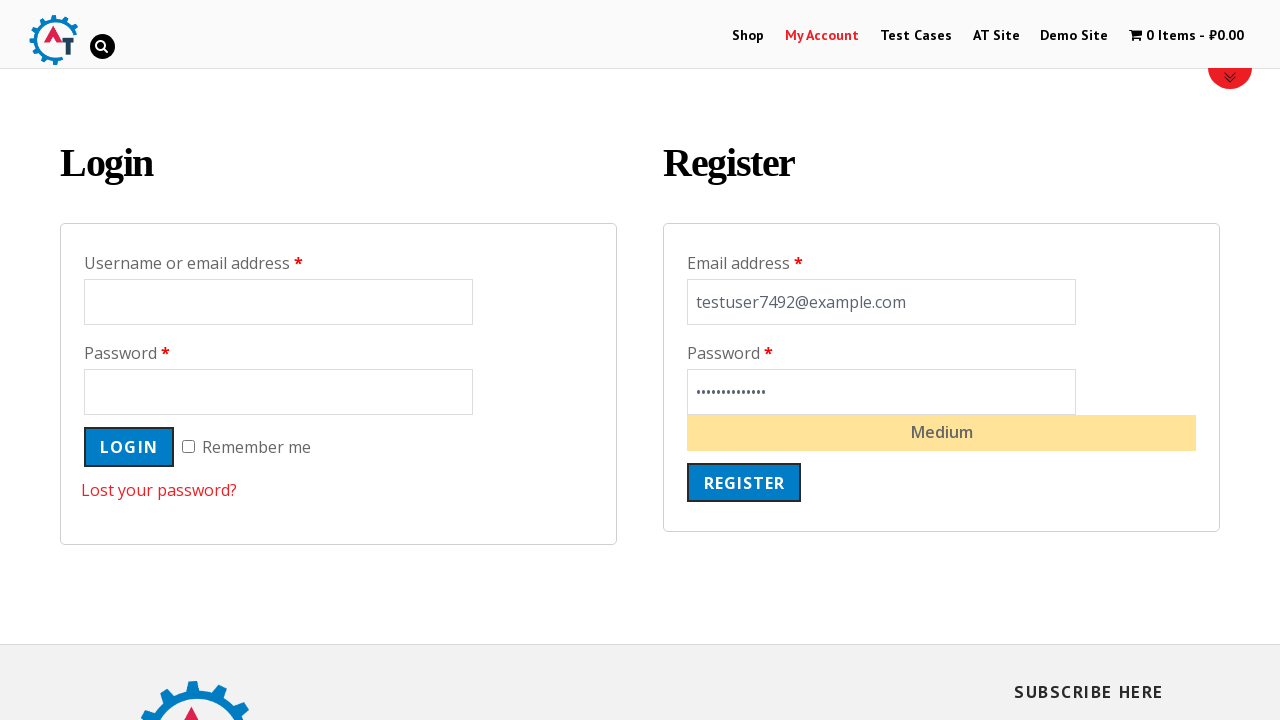

Registration page loaded and network idle state reached
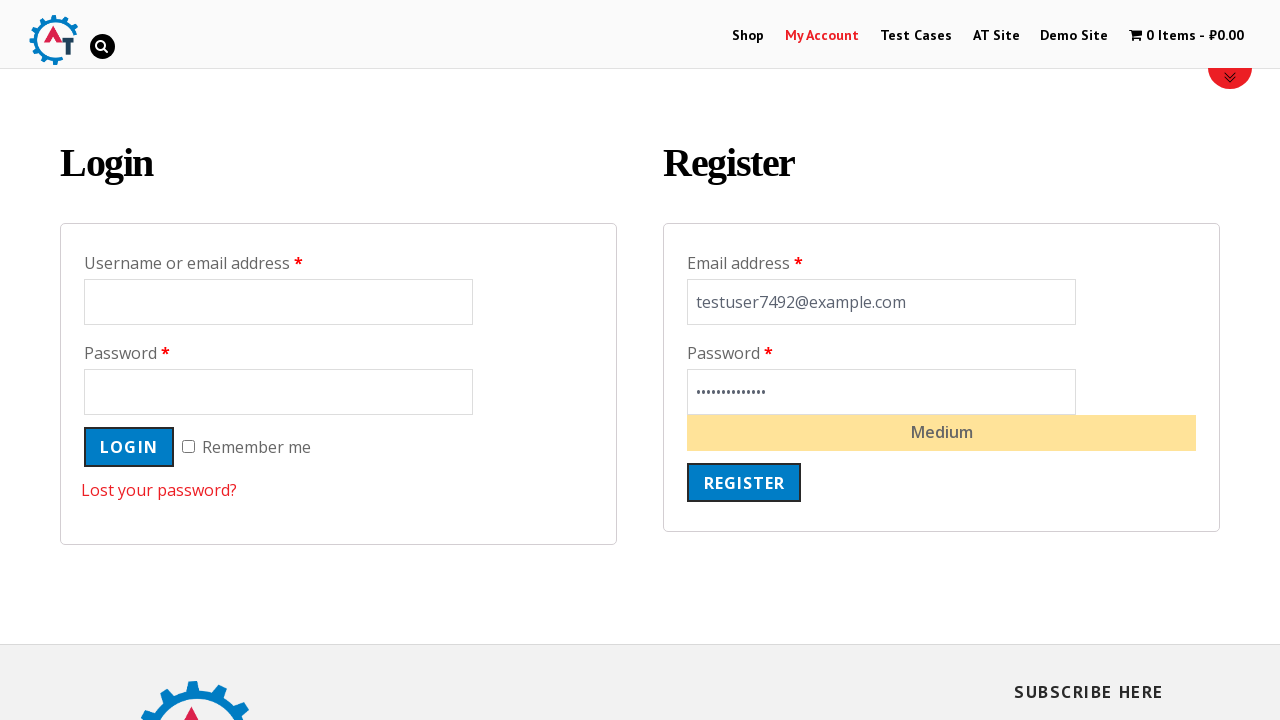

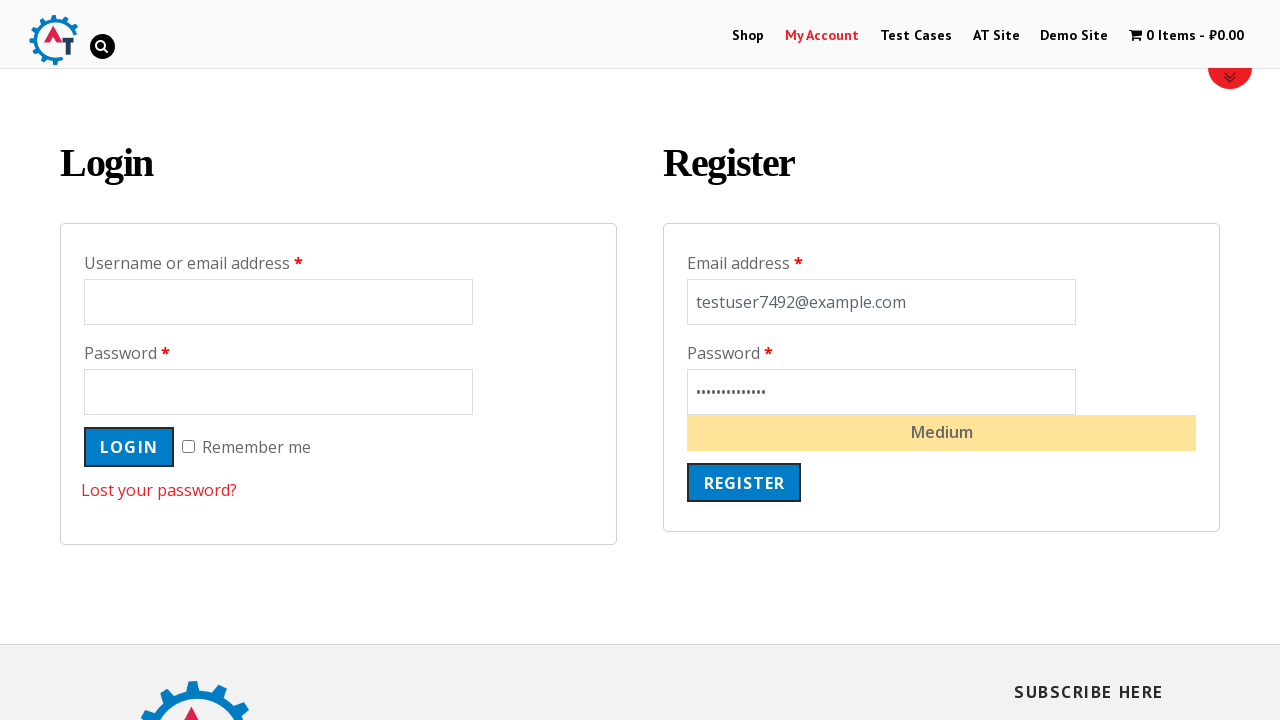